Tests the jQuery UI date picker by opening it and selecting a future date (February 15, 2027) by navigating through months and years

Starting URL: https://jqueryui.com/datepicker/

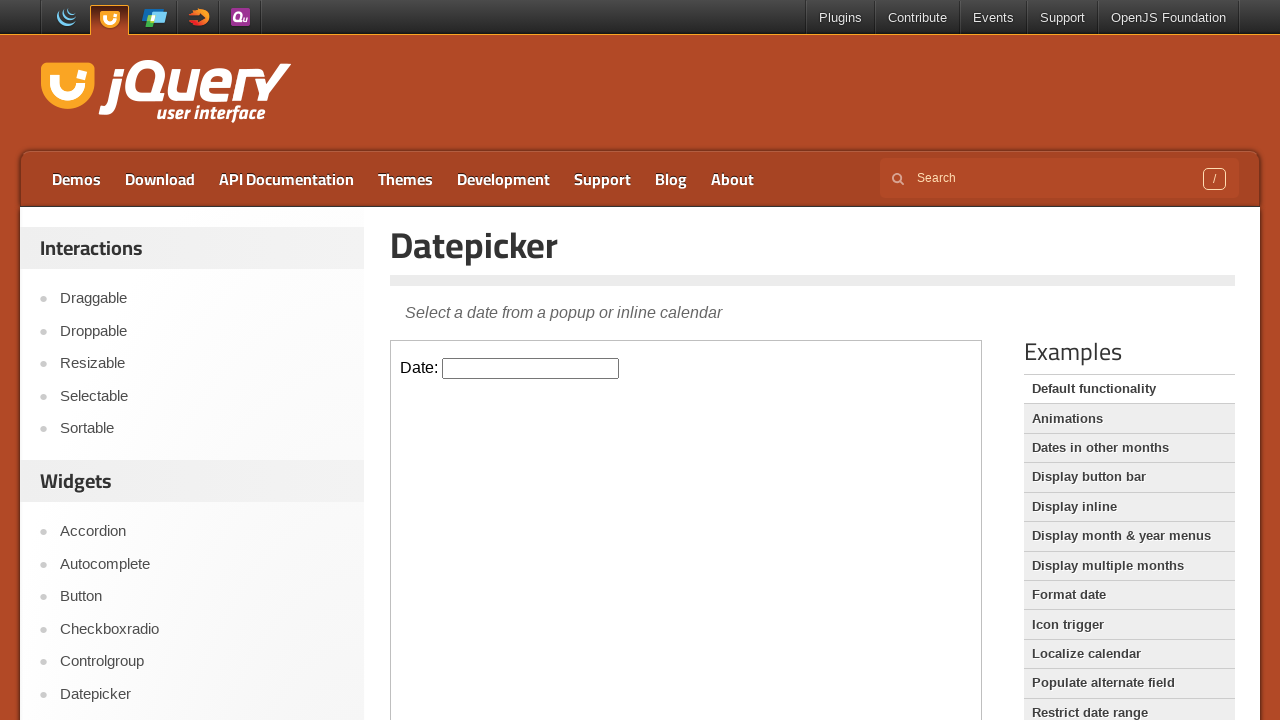

Located iframe containing datepicker demo
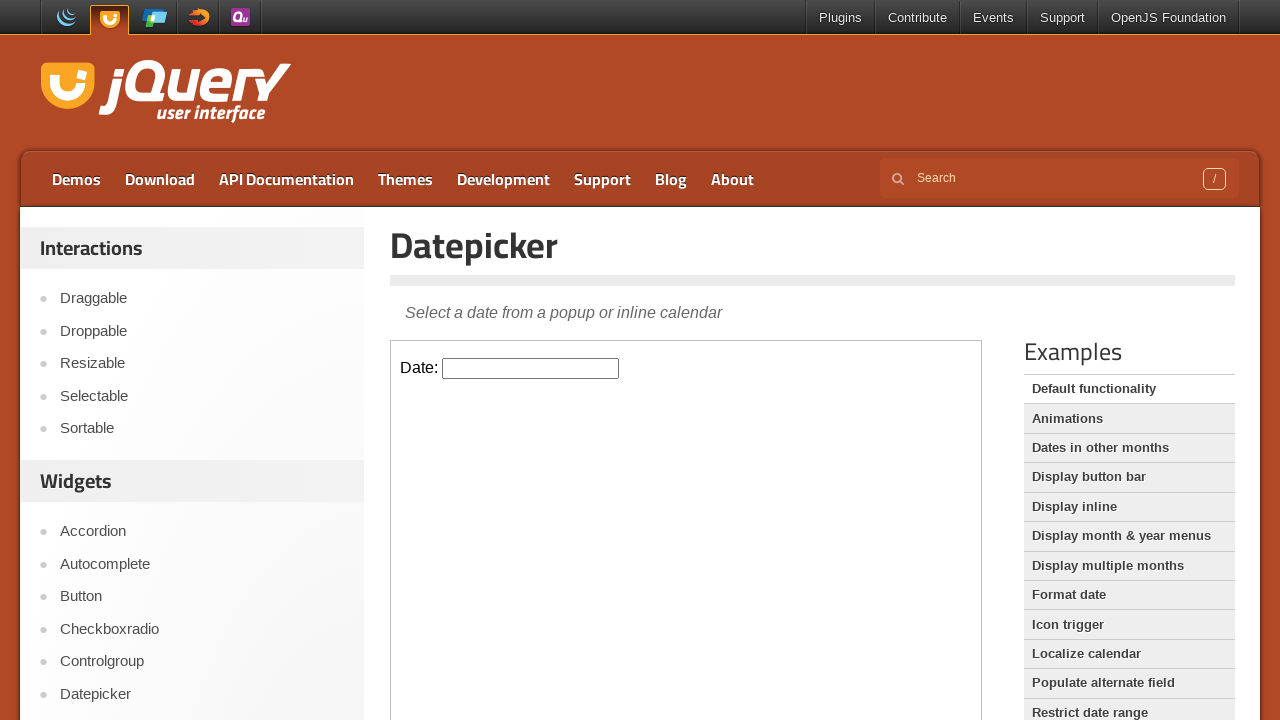

Clicked datepicker input to open calendar at (531, 368) on iframe.demo-frame >> internal:control=enter-frame >> #datepicker
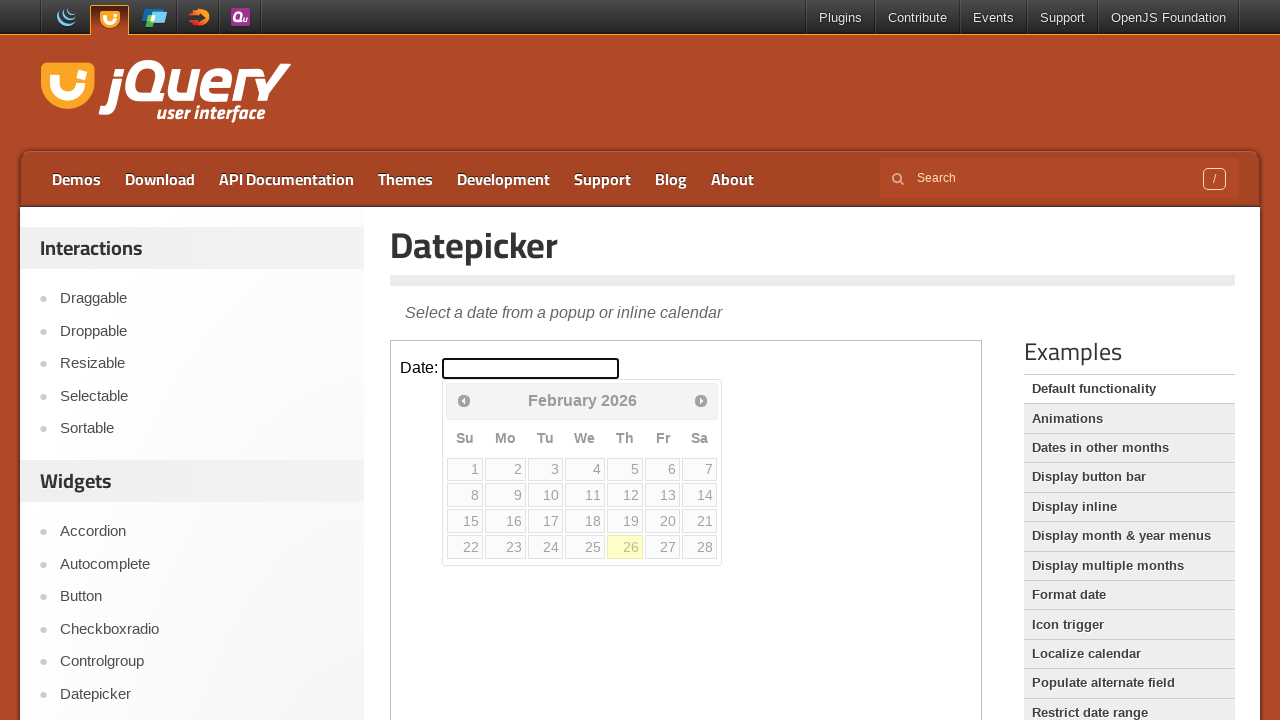

Retrieved current month and year: February 2026
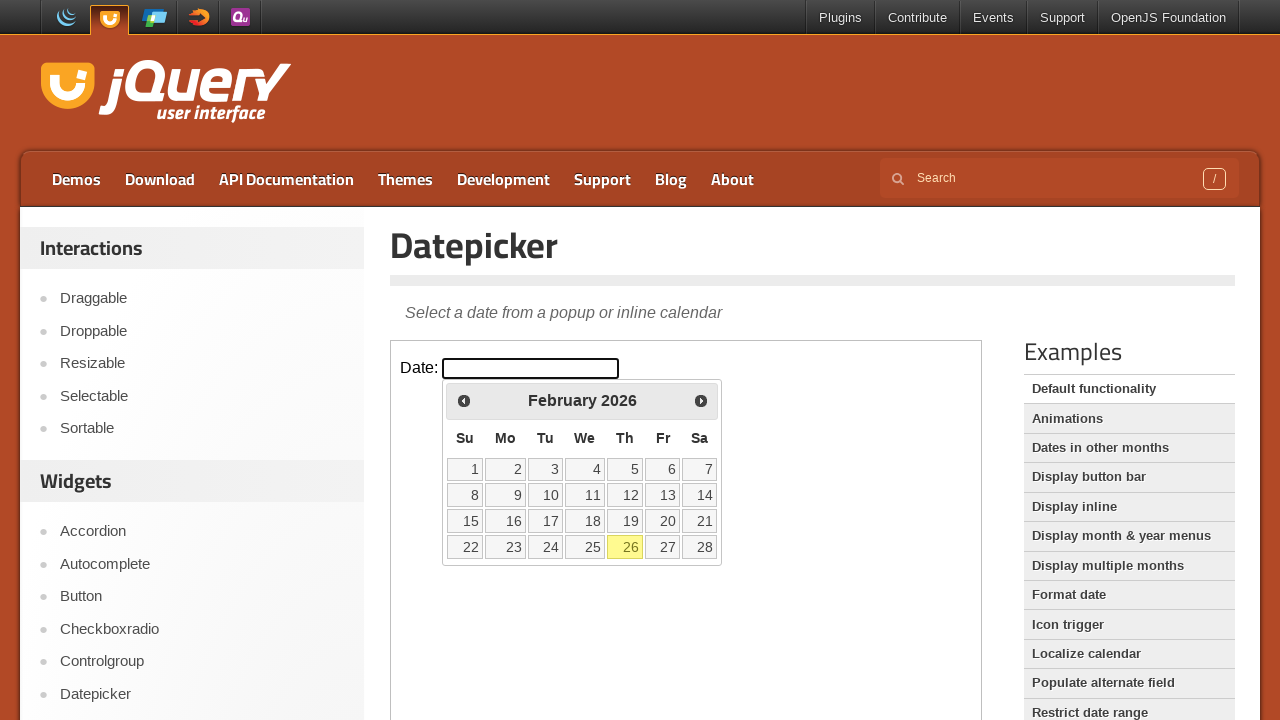

Clicked next month button to advance calendar at (701, 400) on iframe.demo-frame >> internal:control=enter-frame >> span.ui-icon.ui-icon-circle
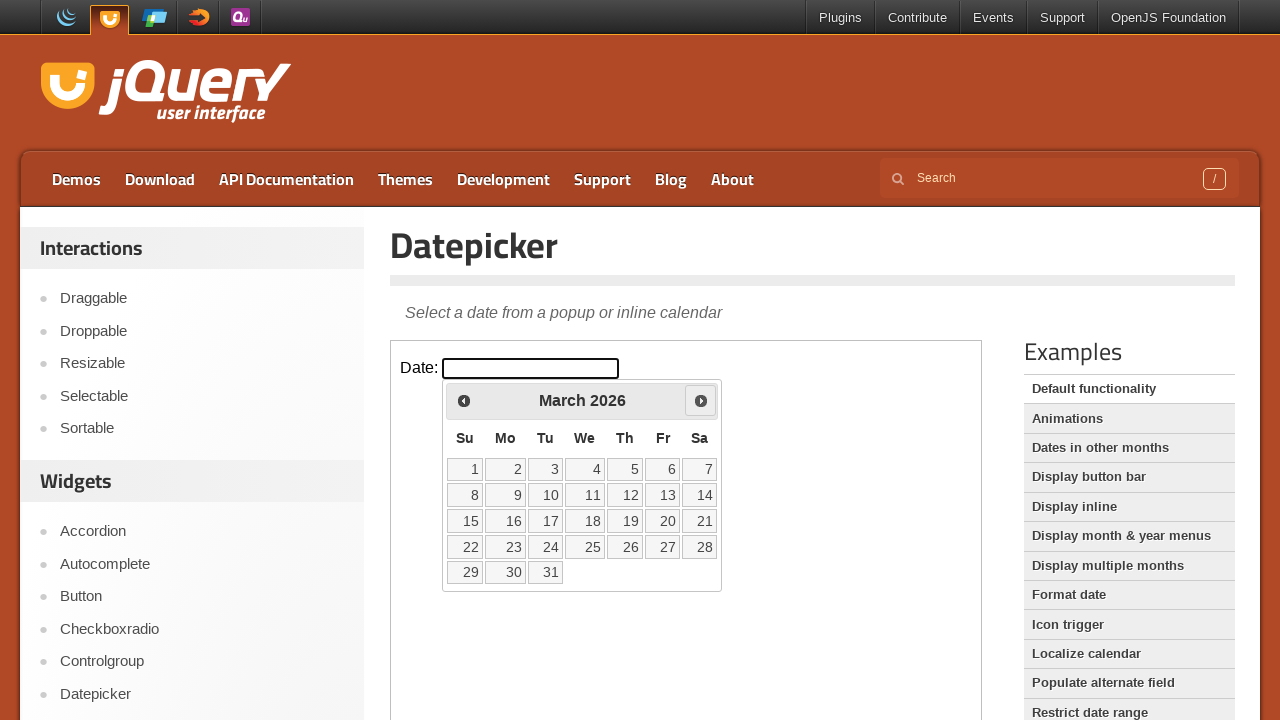

Retrieved current month and year: March 2026
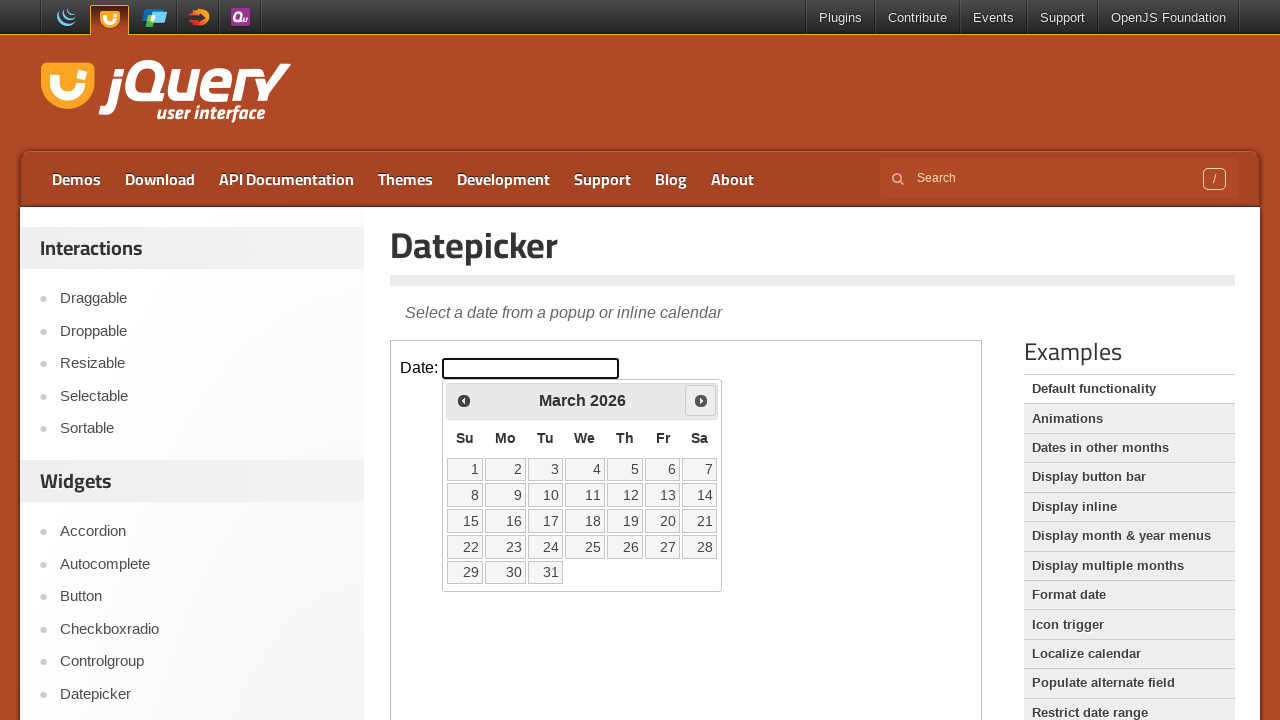

Clicked next month button to advance calendar at (701, 400) on iframe.demo-frame >> internal:control=enter-frame >> span.ui-icon.ui-icon-circle
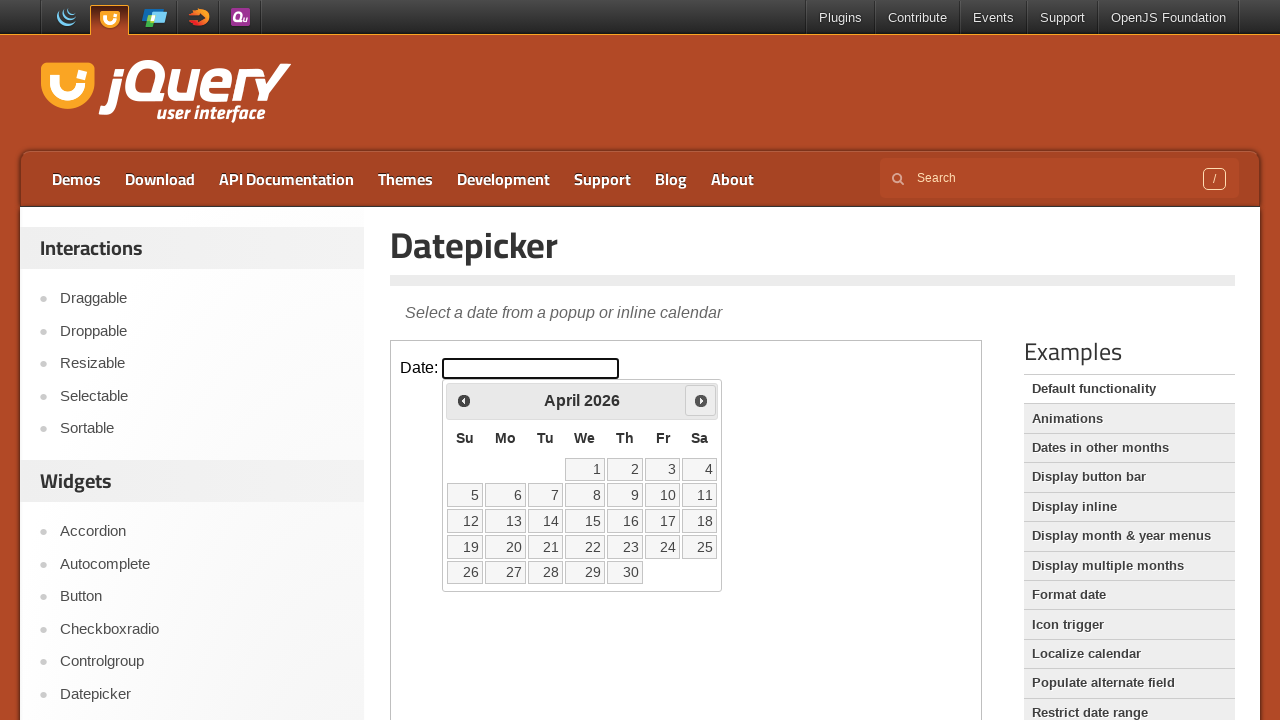

Retrieved current month and year: April 2026
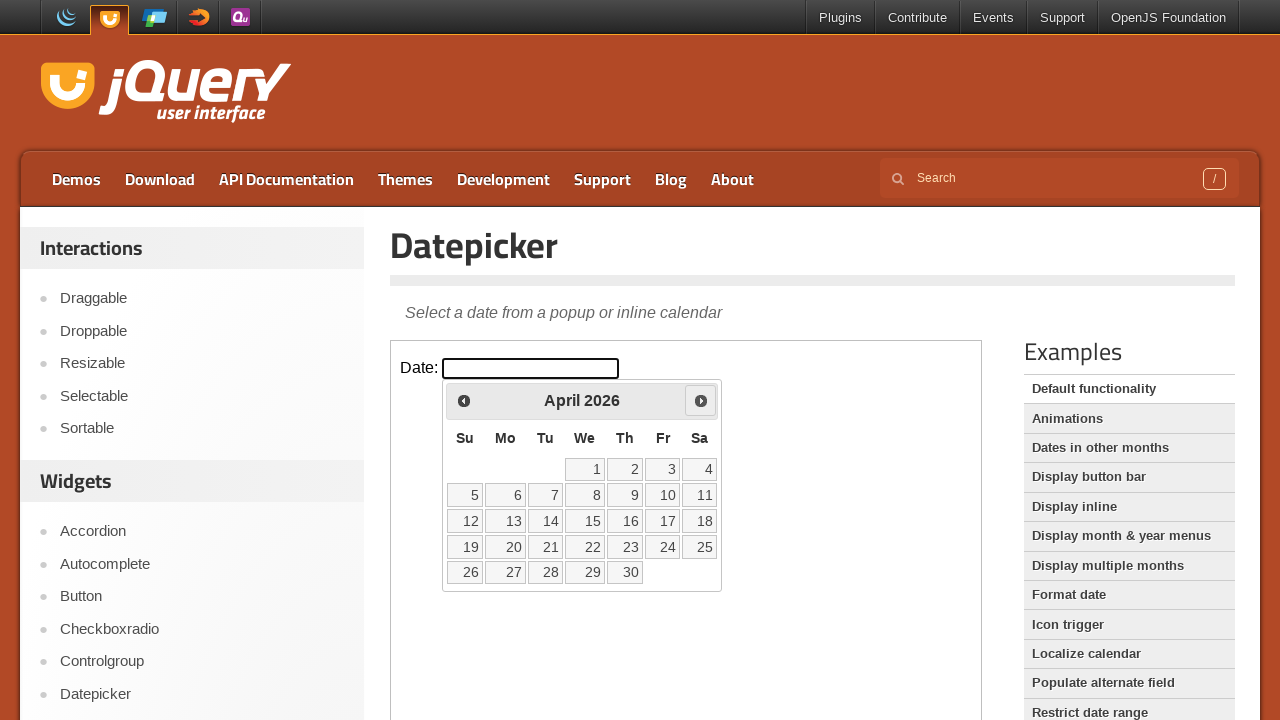

Clicked next month button to advance calendar at (701, 400) on iframe.demo-frame >> internal:control=enter-frame >> span.ui-icon.ui-icon-circle
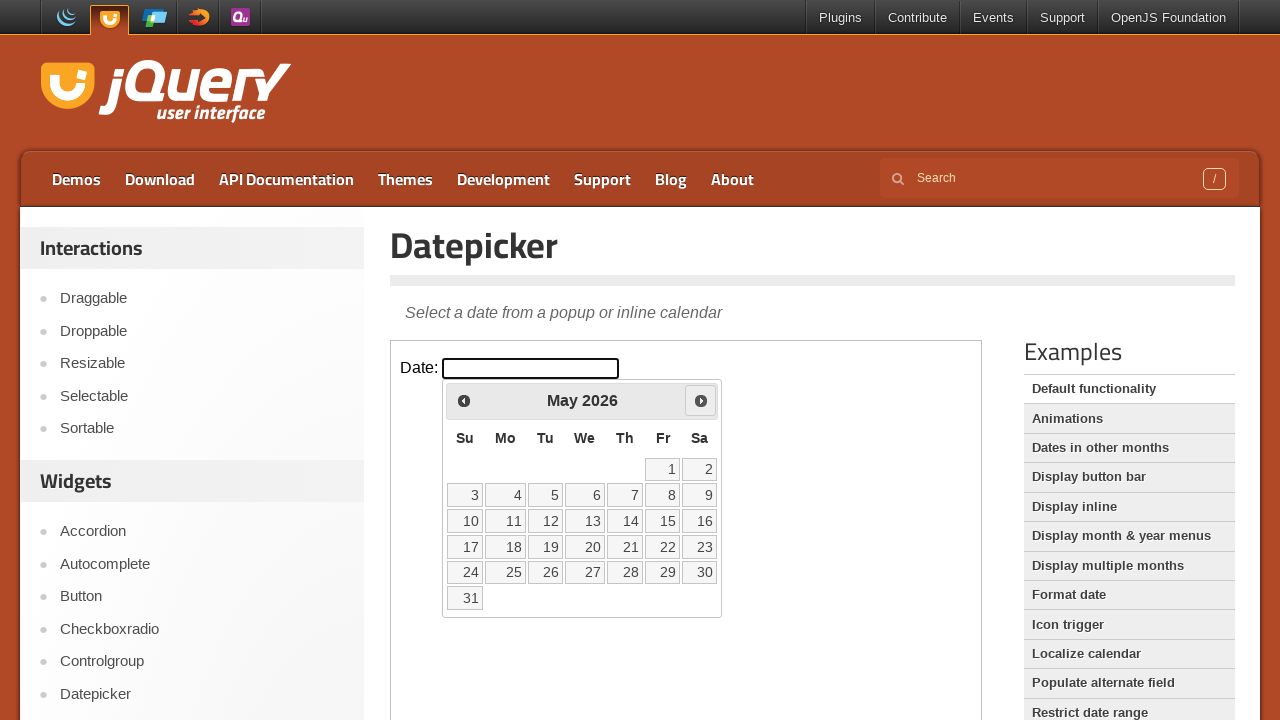

Retrieved current month and year: May 2026
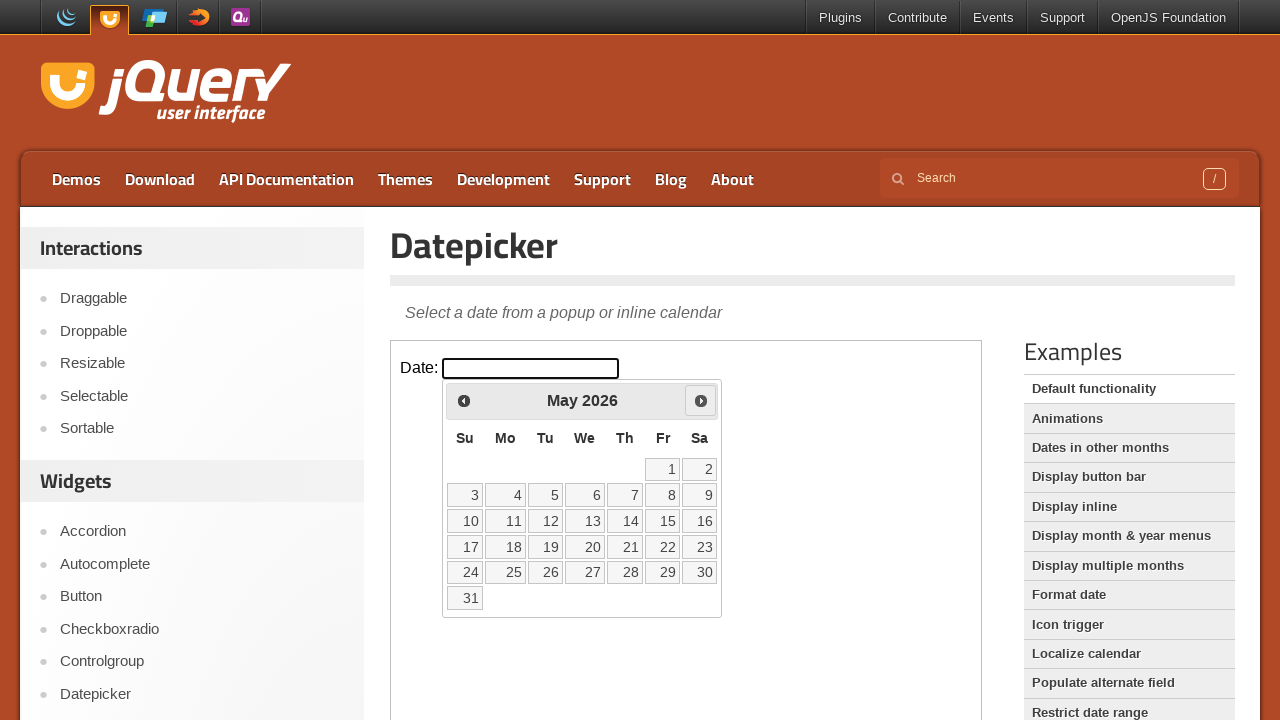

Clicked next month button to advance calendar at (701, 400) on iframe.demo-frame >> internal:control=enter-frame >> span.ui-icon.ui-icon-circle
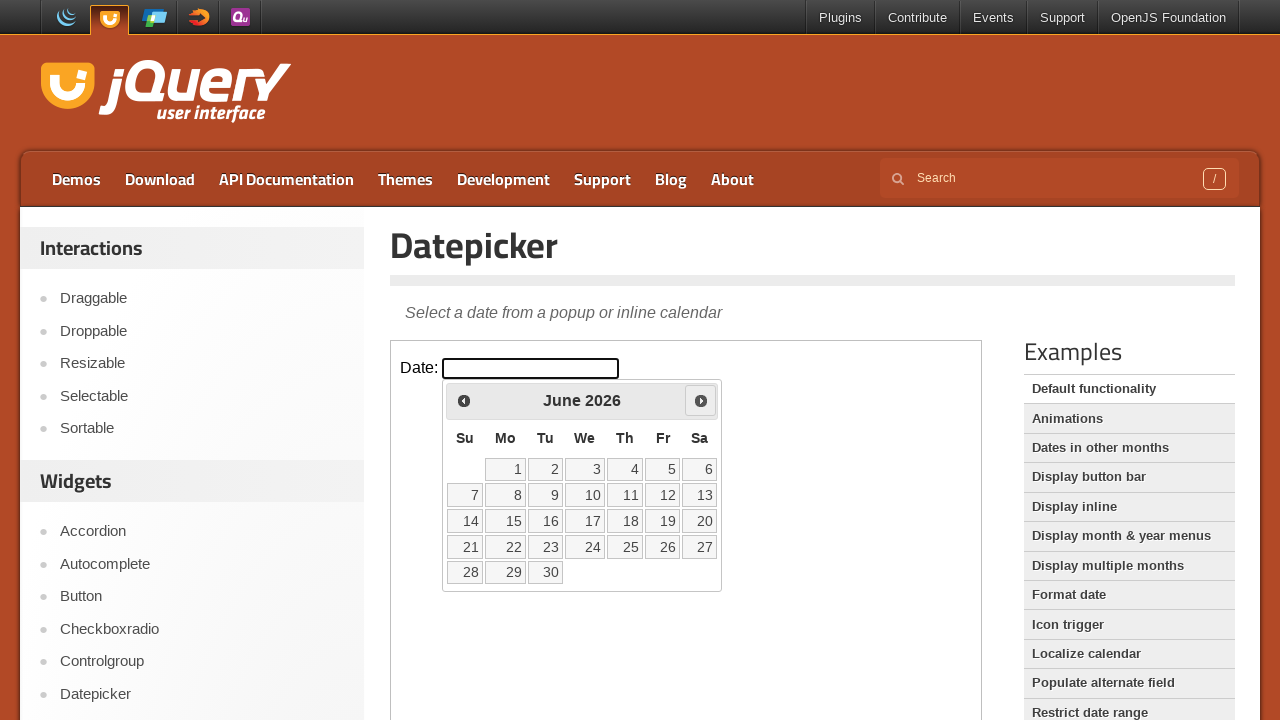

Retrieved current month and year: June 2026
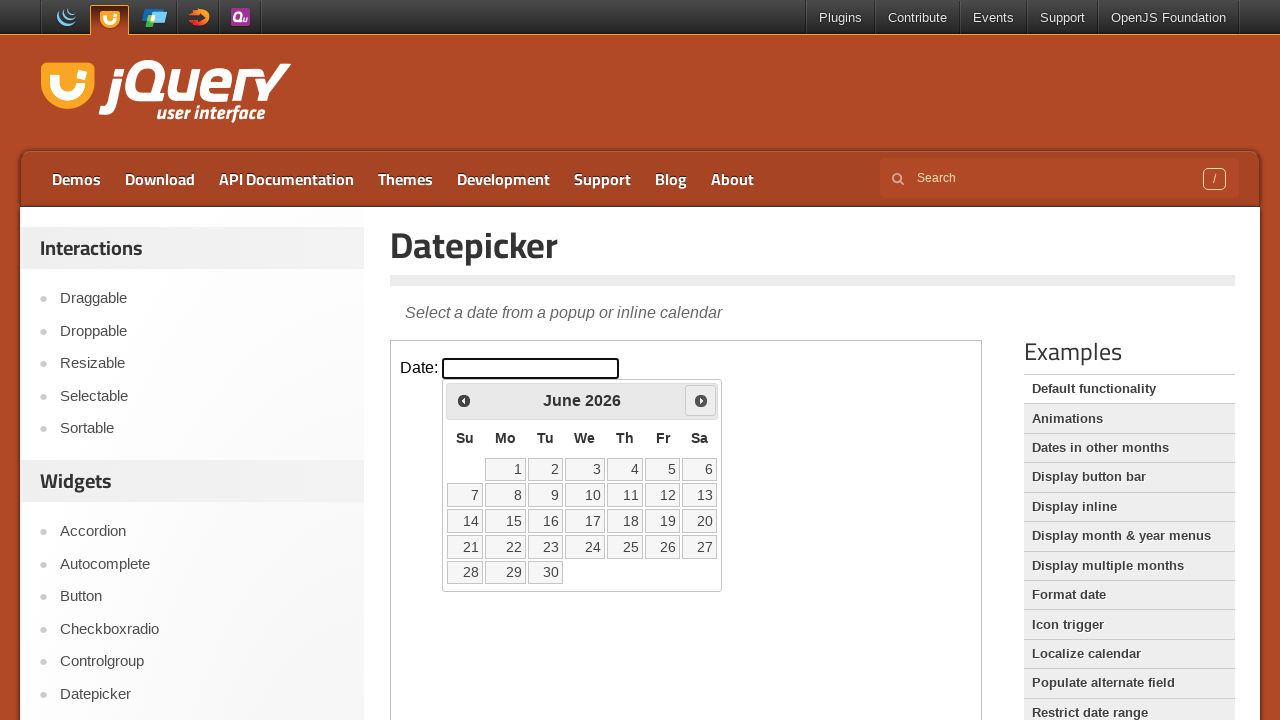

Clicked next month button to advance calendar at (701, 400) on iframe.demo-frame >> internal:control=enter-frame >> span.ui-icon.ui-icon-circle
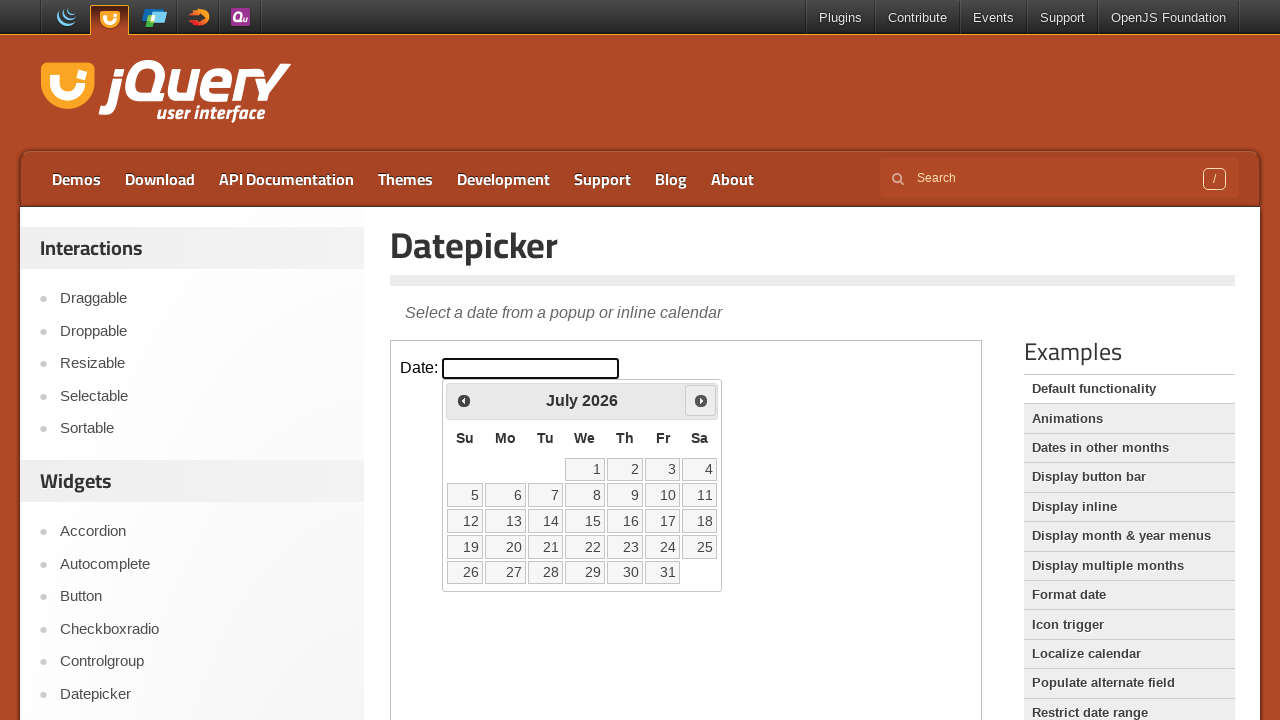

Retrieved current month and year: July 2026
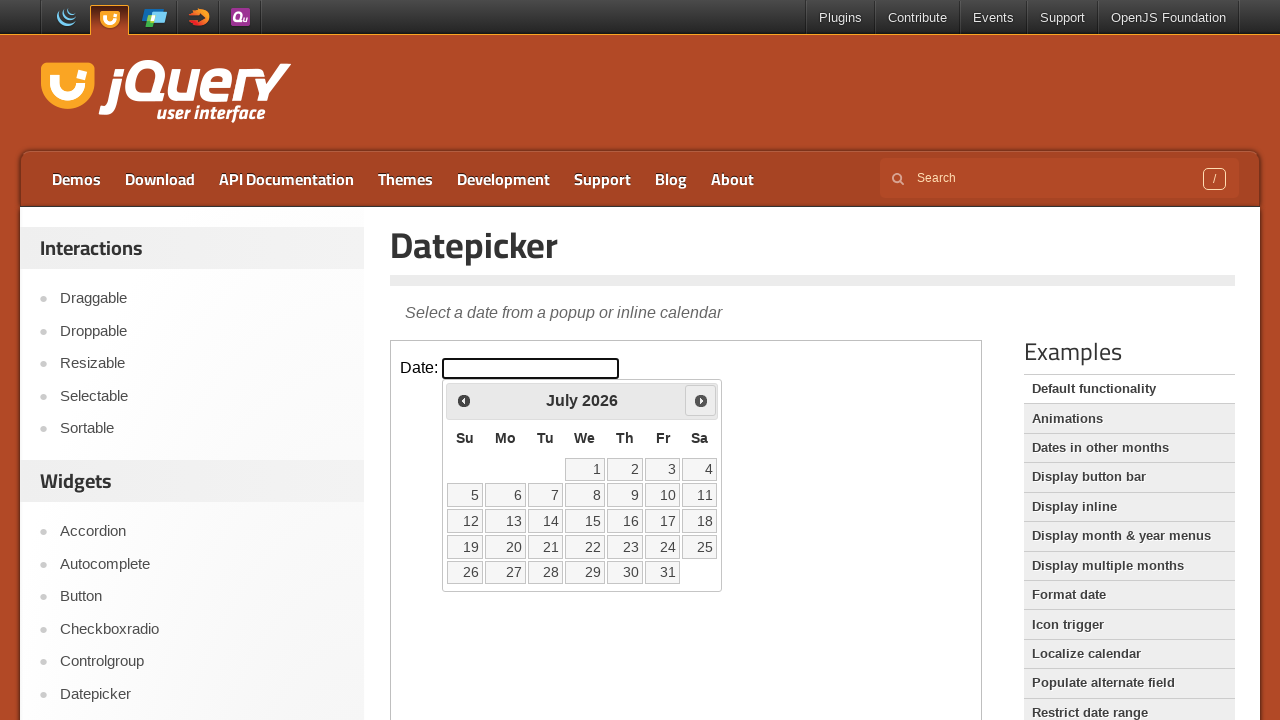

Clicked next month button to advance calendar at (701, 400) on iframe.demo-frame >> internal:control=enter-frame >> span.ui-icon.ui-icon-circle
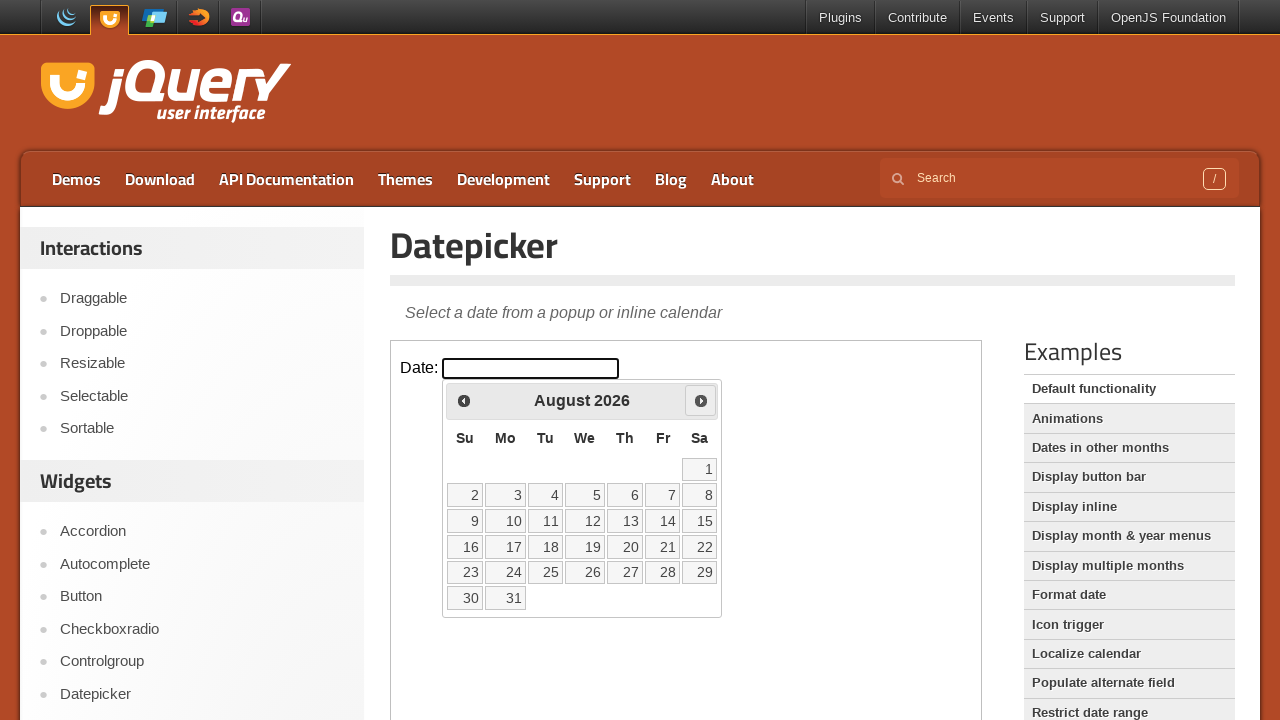

Retrieved current month and year: August 2026
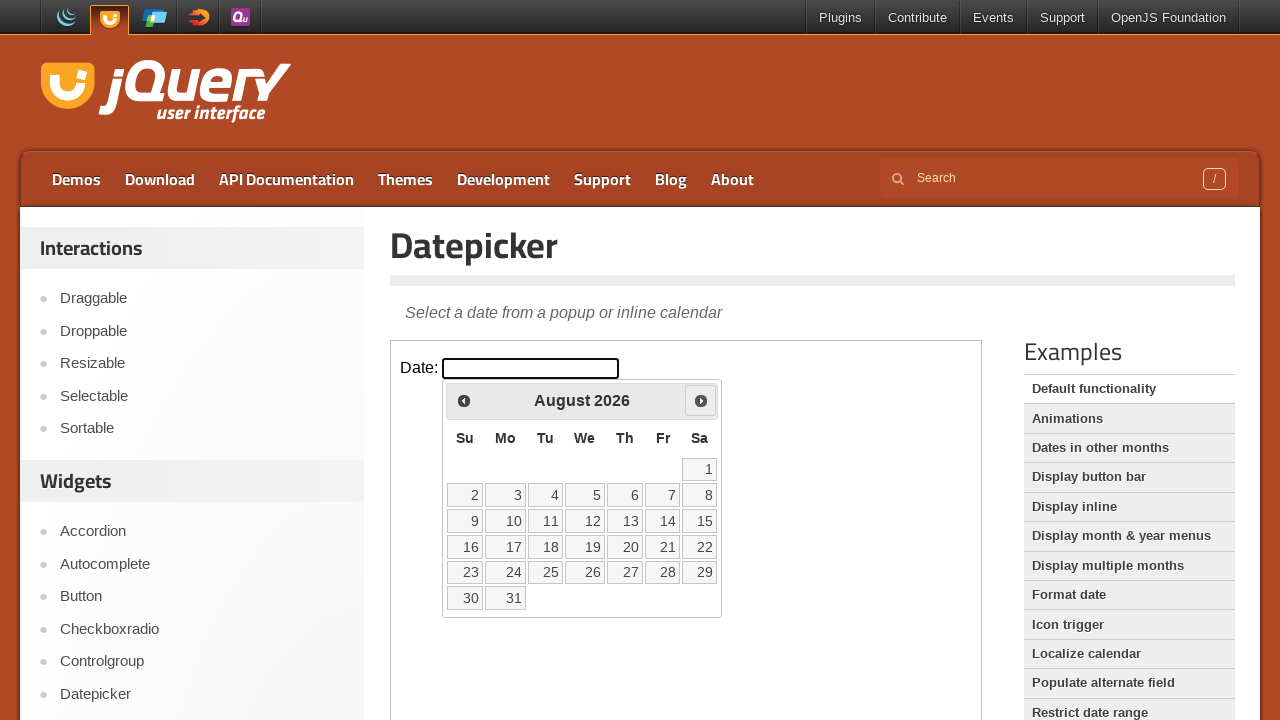

Clicked next month button to advance calendar at (701, 400) on iframe.demo-frame >> internal:control=enter-frame >> span.ui-icon.ui-icon-circle
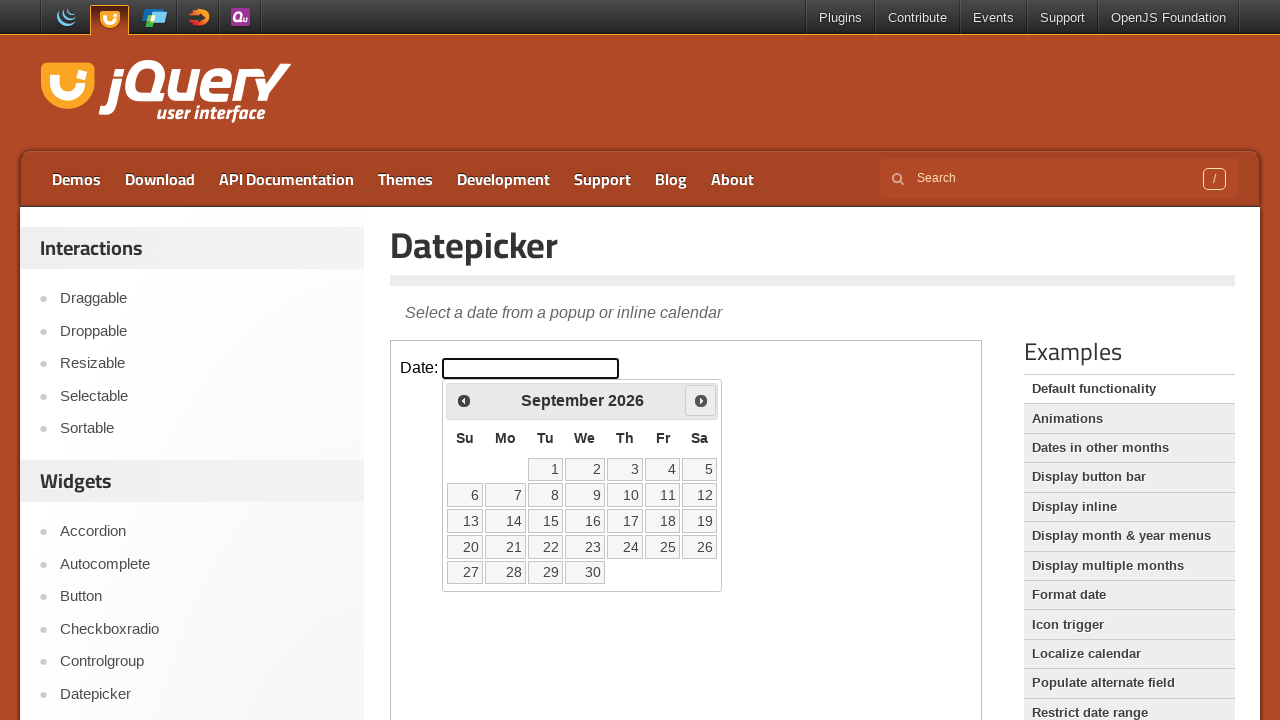

Retrieved current month and year: September 2026
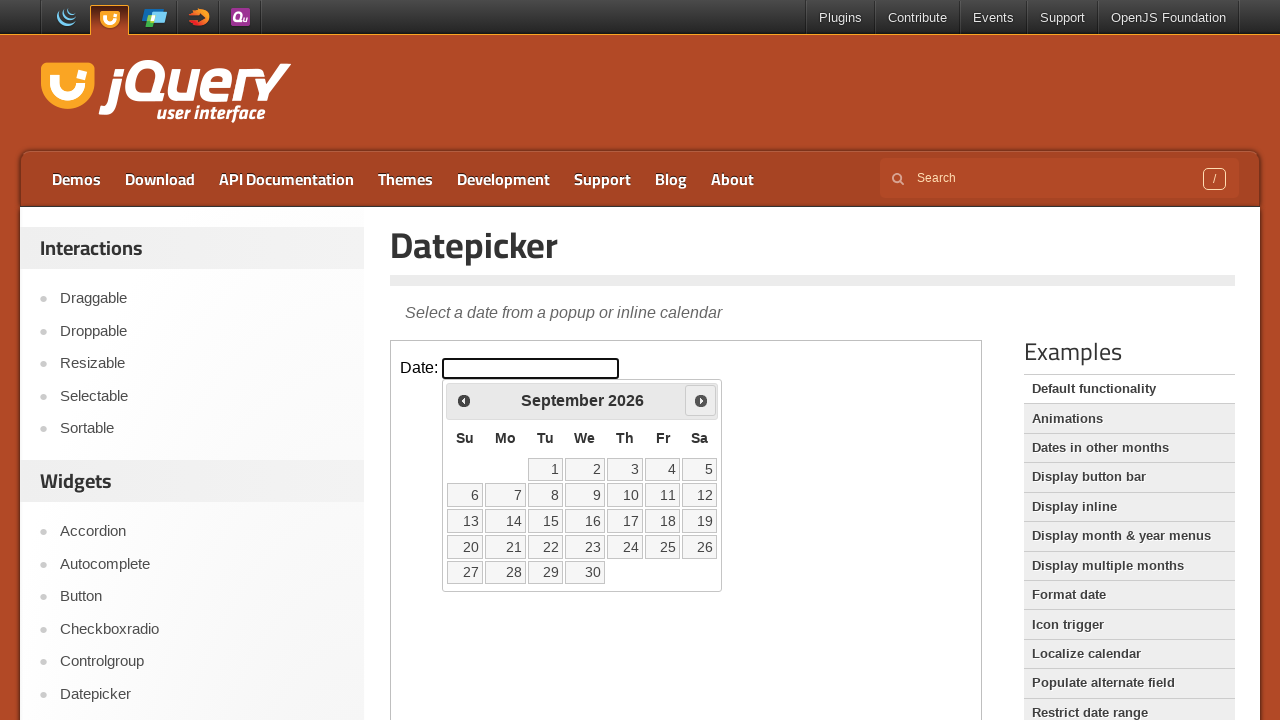

Clicked next month button to advance calendar at (701, 400) on iframe.demo-frame >> internal:control=enter-frame >> span.ui-icon.ui-icon-circle
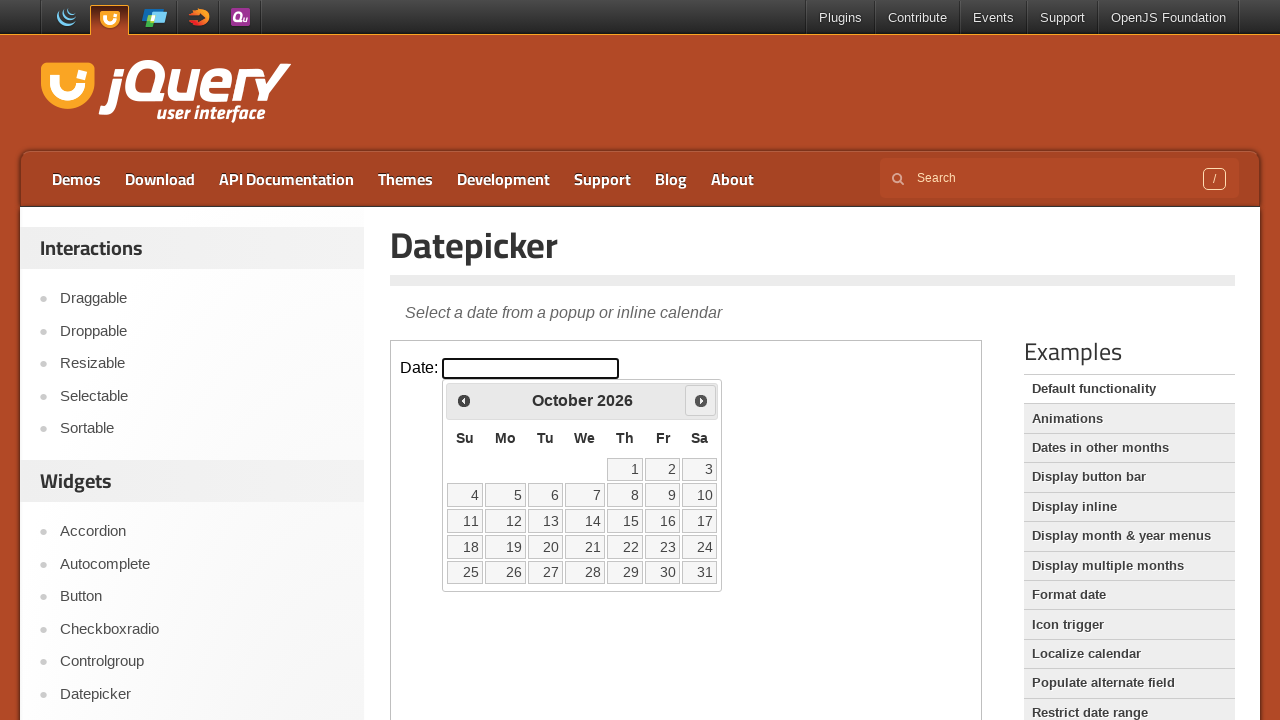

Retrieved current month and year: October 2026
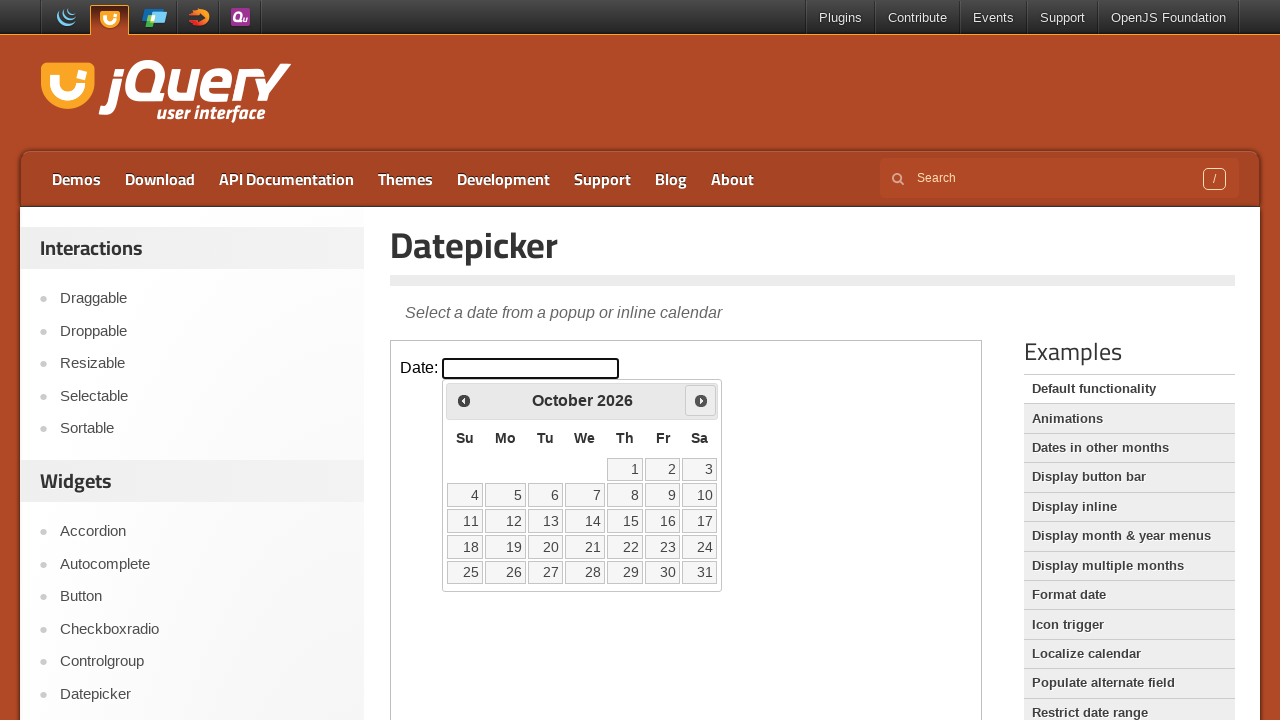

Clicked next month button to advance calendar at (701, 400) on iframe.demo-frame >> internal:control=enter-frame >> span.ui-icon.ui-icon-circle
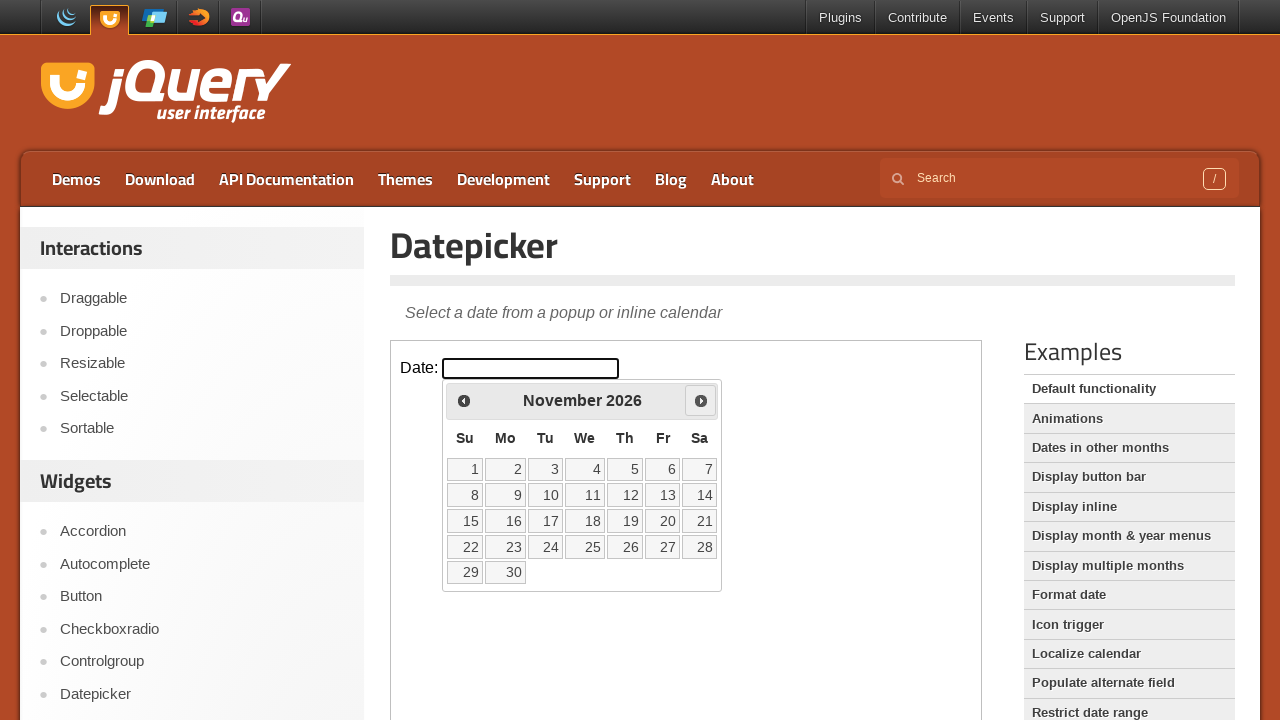

Retrieved current month and year: November 2026
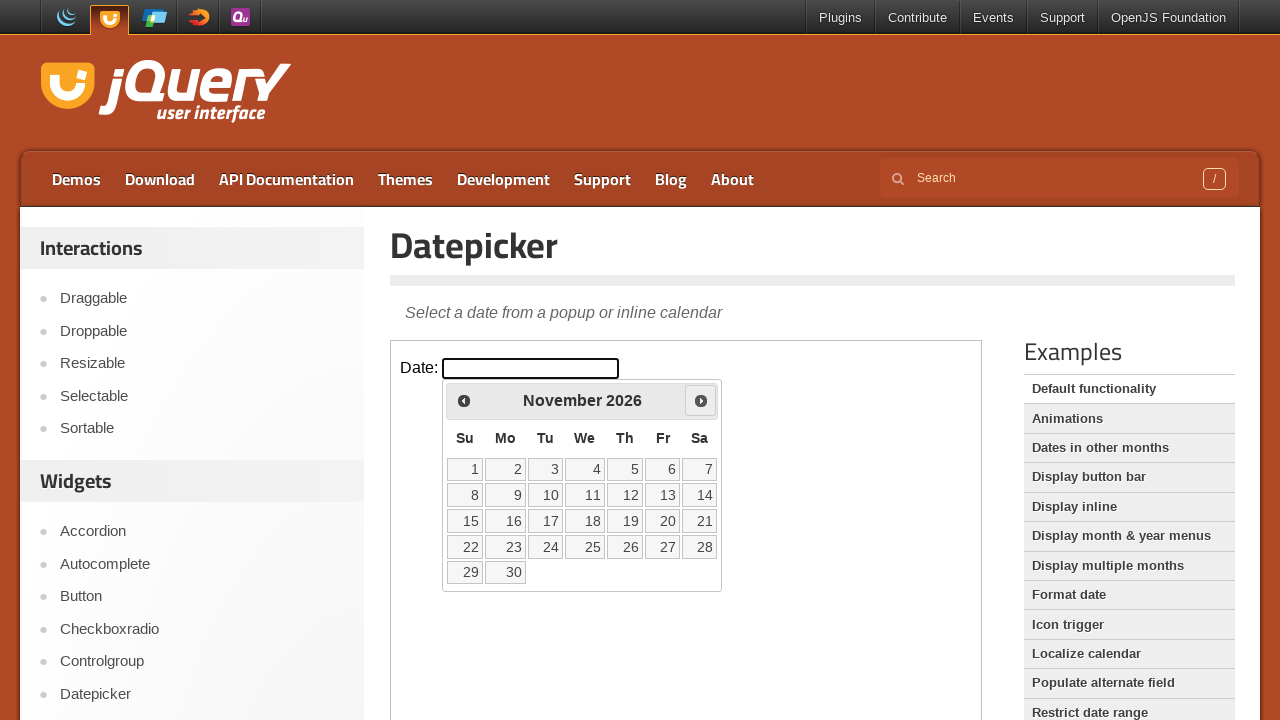

Clicked next month button to advance calendar at (701, 400) on iframe.demo-frame >> internal:control=enter-frame >> span.ui-icon.ui-icon-circle
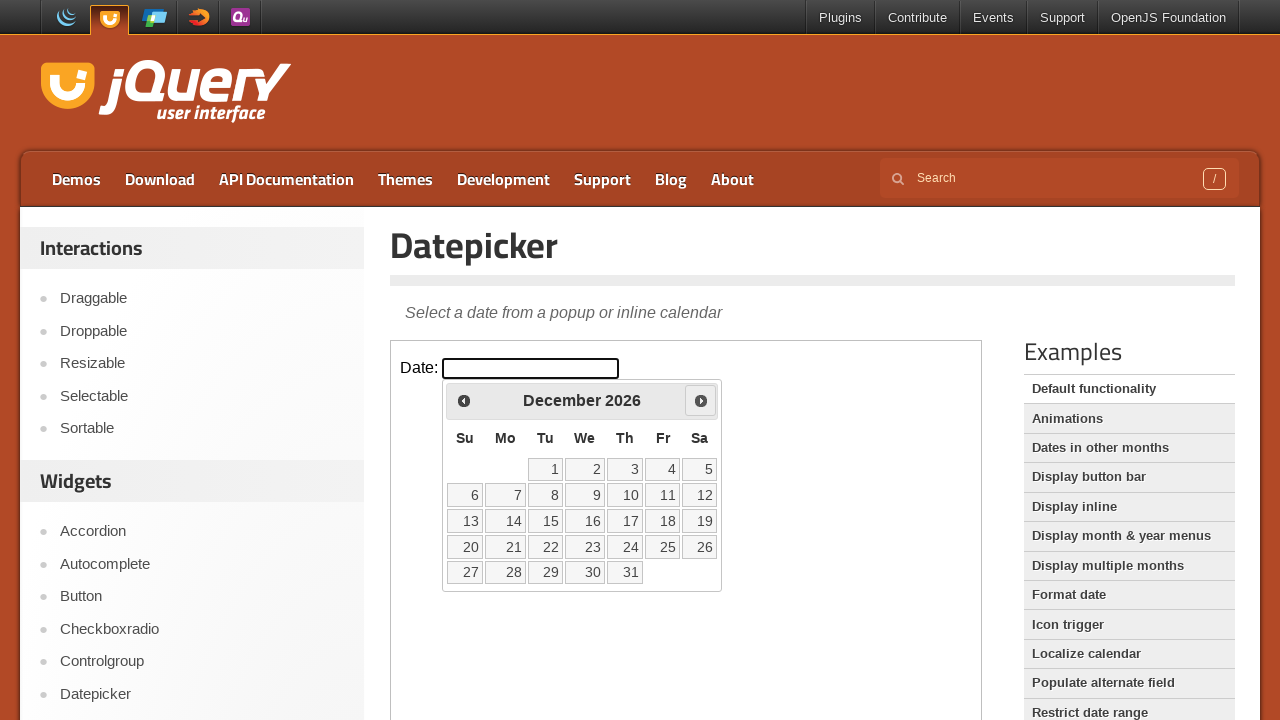

Retrieved current month and year: December 2026
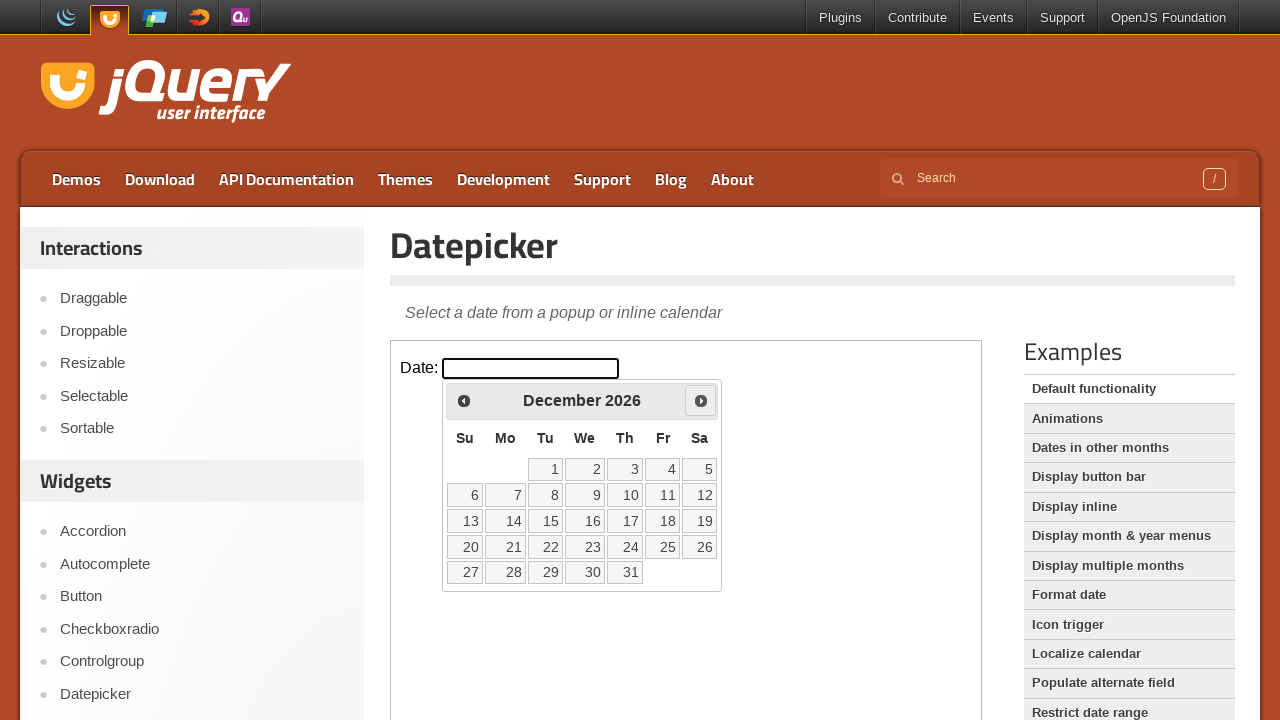

Clicked next month button to advance calendar at (701, 400) on iframe.demo-frame >> internal:control=enter-frame >> span.ui-icon.ui-icon-circle
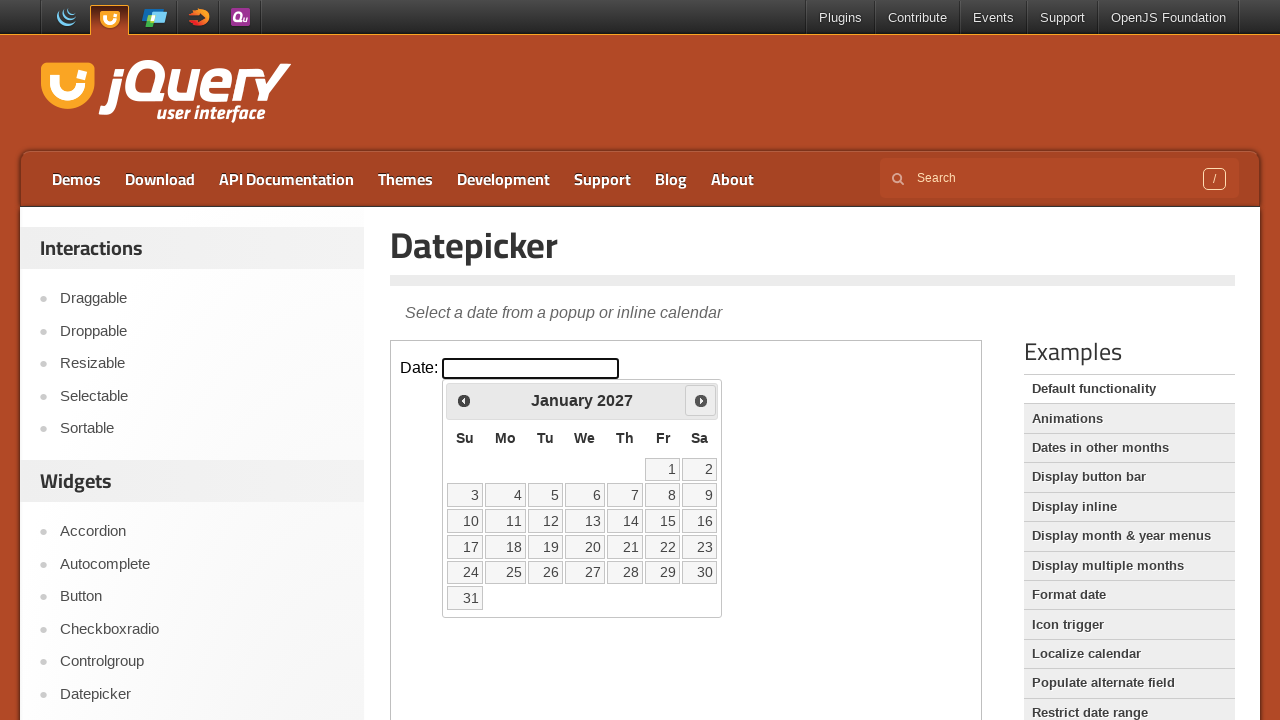

Retrieved current month and year: January 2027
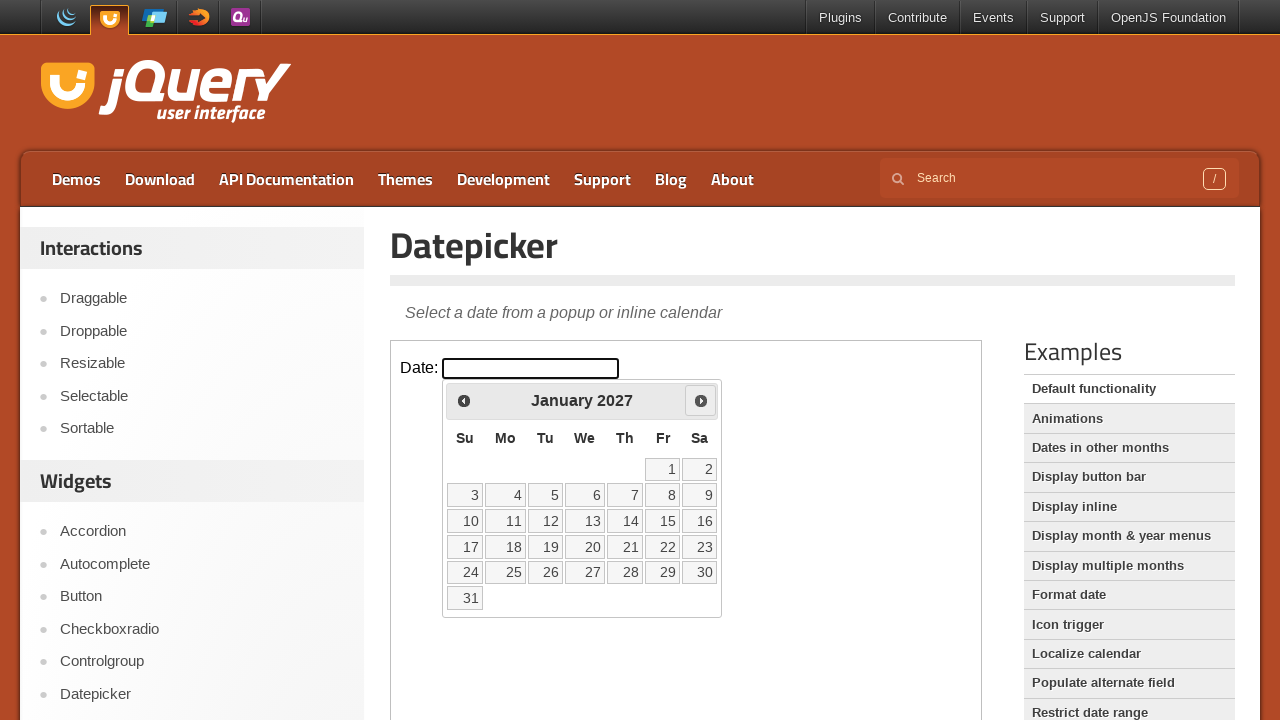

Clicked next month button to advance calendar at (701, 400) on iframe.demo-frame >> internal:control=enter-frame >> span.ui-icon.ui-icon-circle
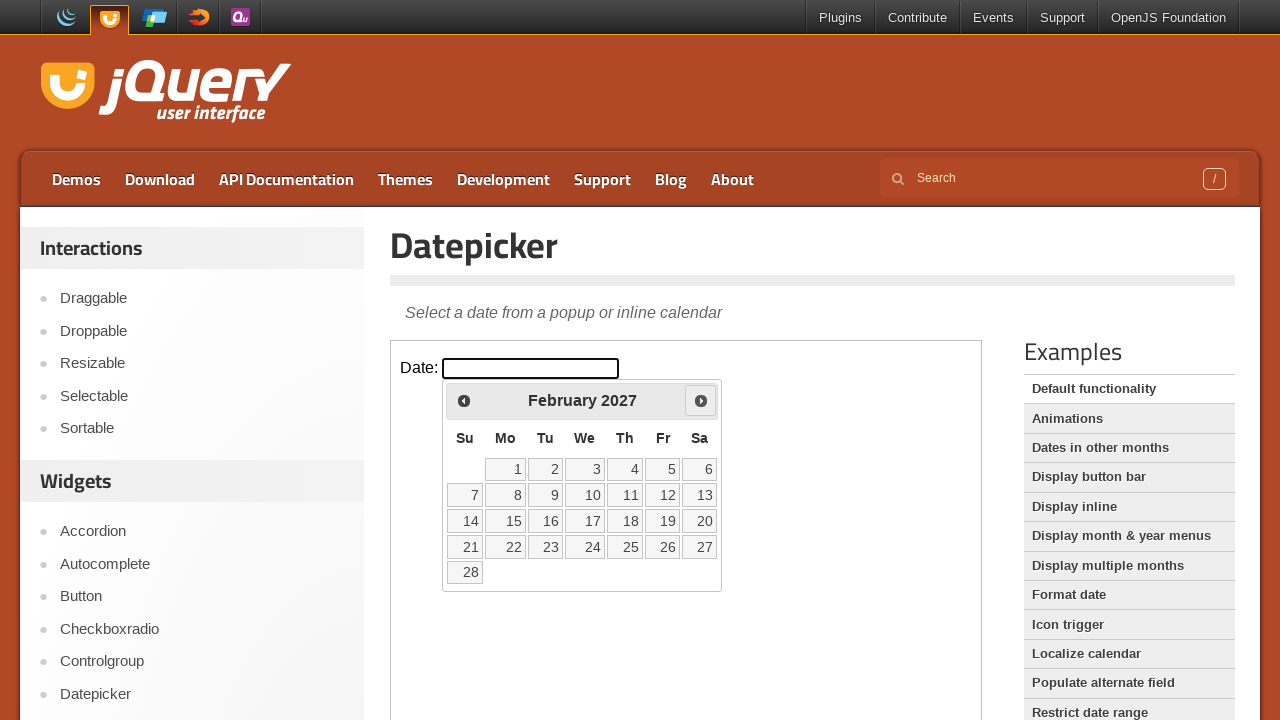

Retrieved current month and year: February 2027
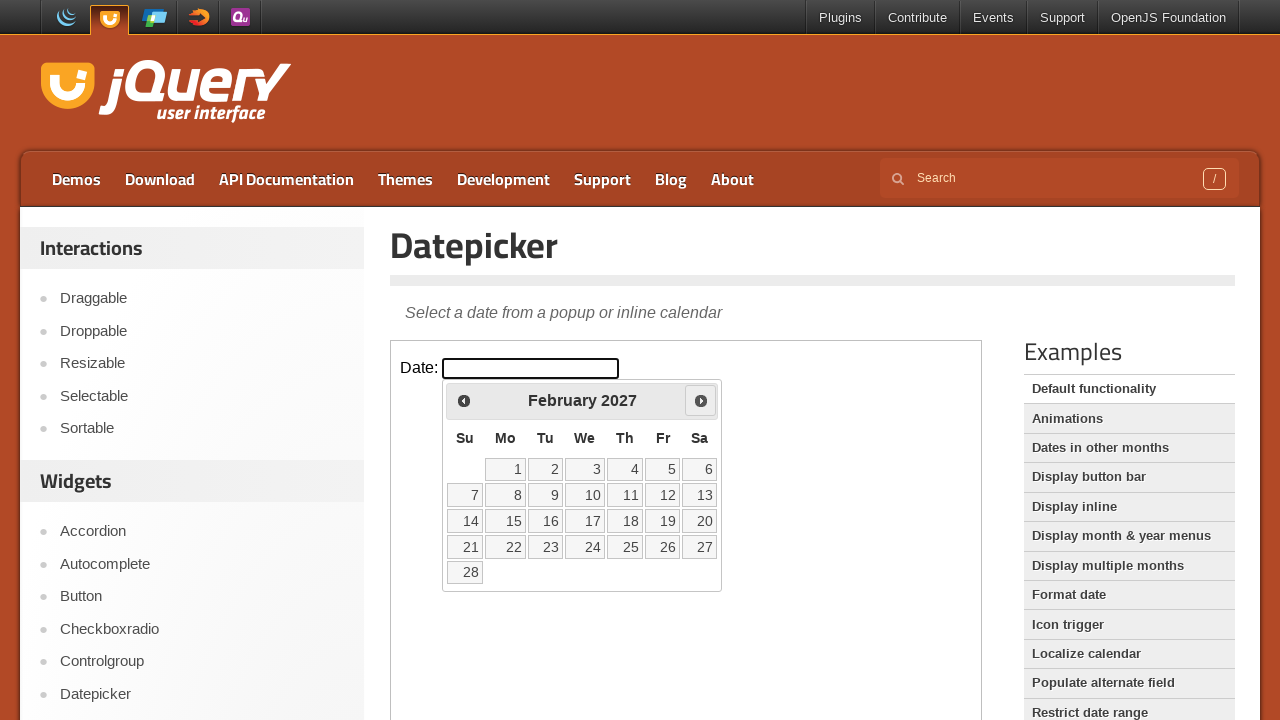

Retrieved all date elements from calendar
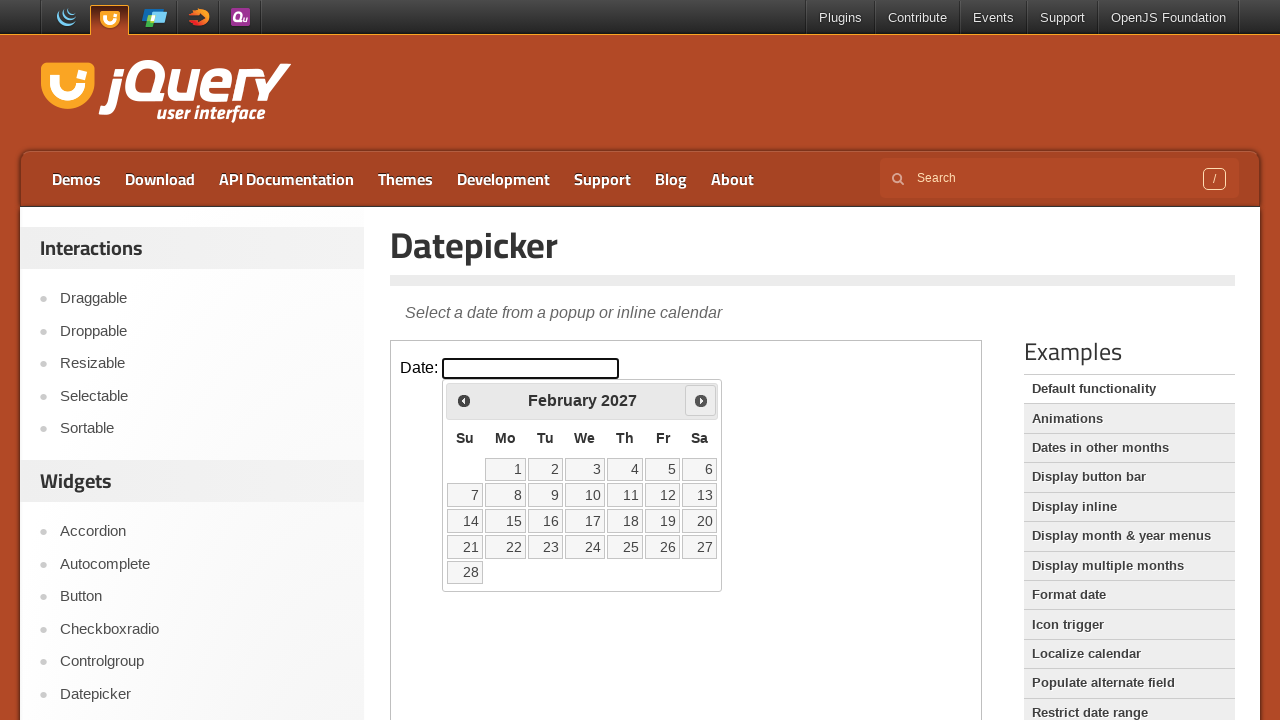

Selected February 15, 2027 from the calendar at (506, 521) on iframe.demo-frame >> internal:control=enter-frame >> table.ui-datepicker-calenda
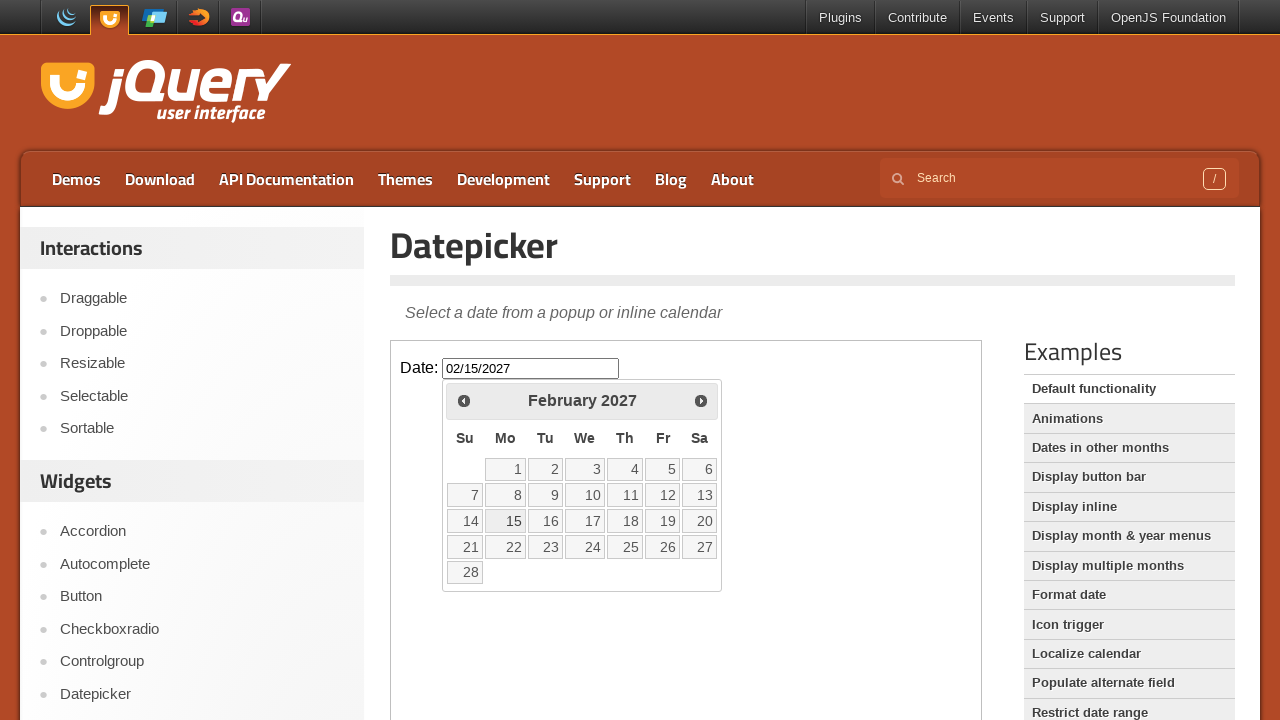

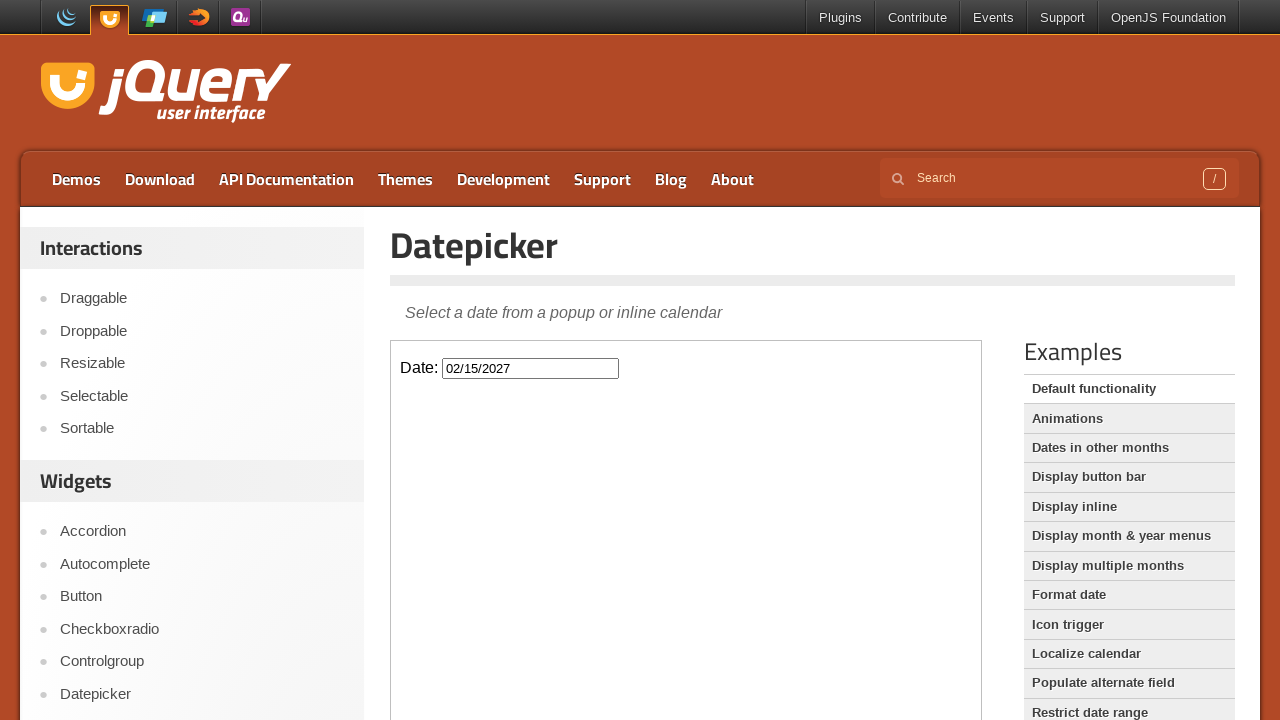